Tests login form with dynamic attributes by entering credentials and submitting the form

Starting URL: https://v1.training-support.net/selenium/dynamic-attributes

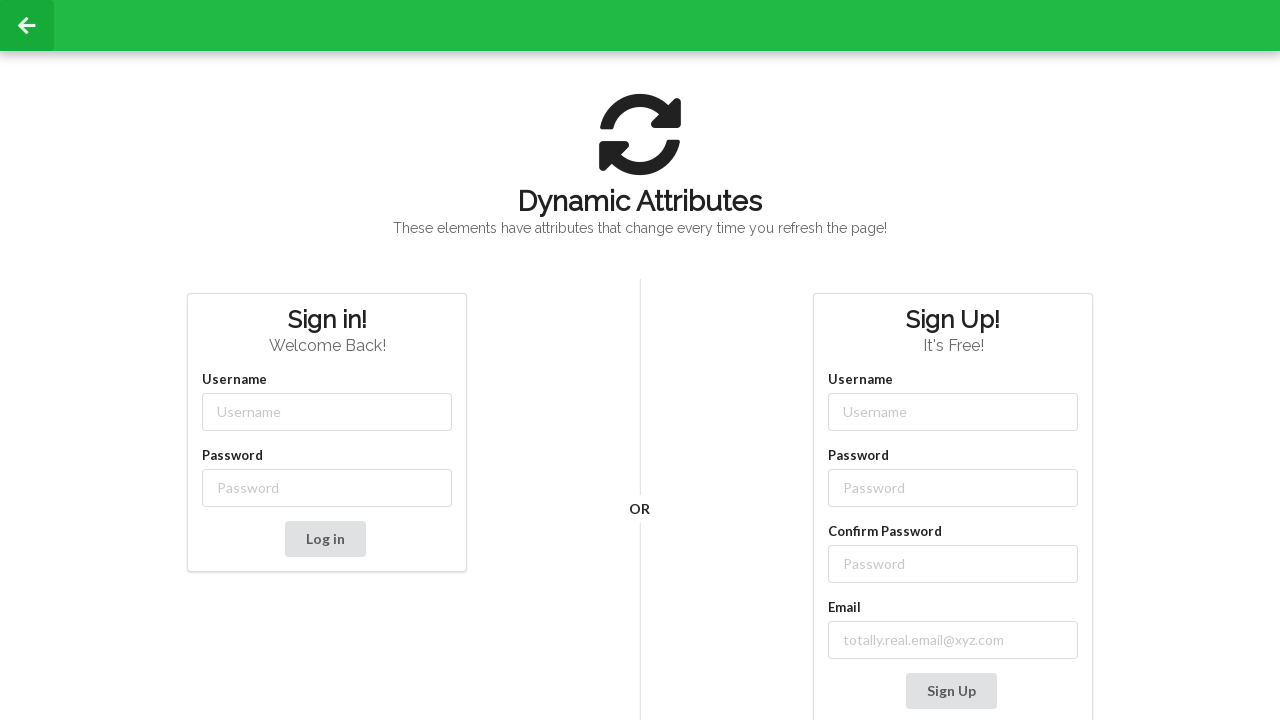

Filled username field with 'admin' using dynamic xpath on //input[starts-with(@class, 'username-')]
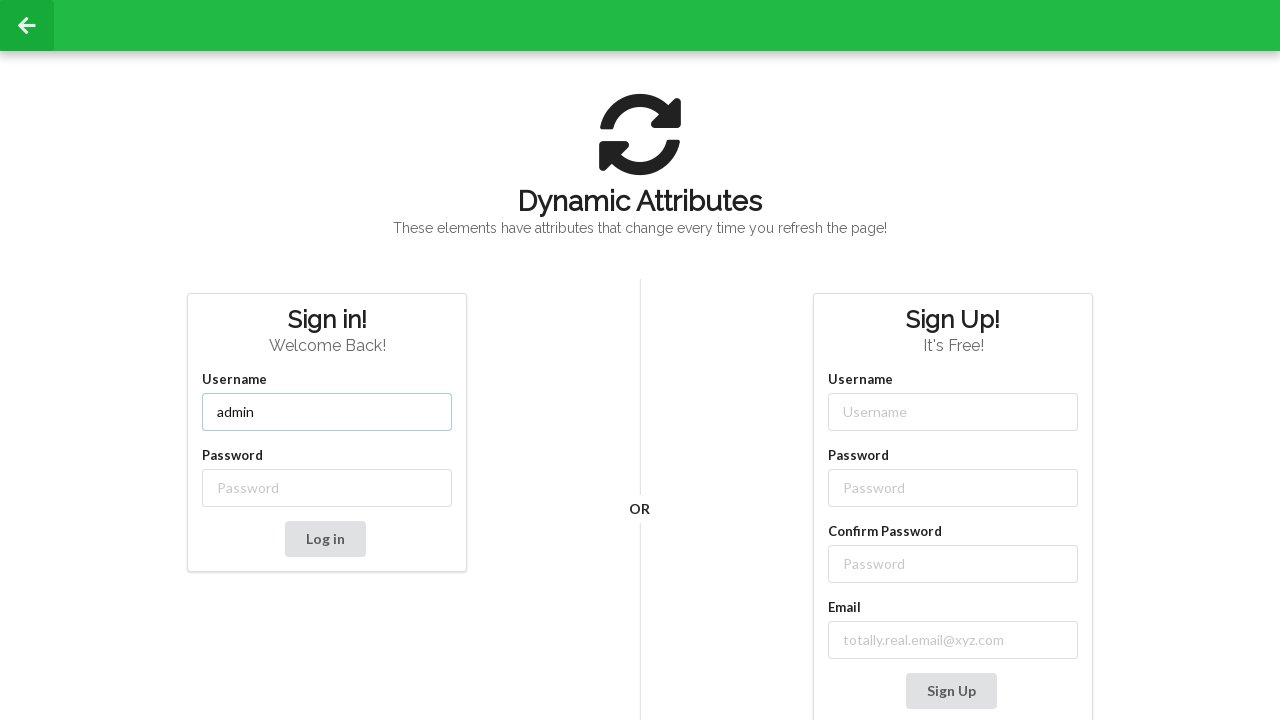

Filled password field with 'password' using dynamic xpath on //input[starts-with(@class, 'password-')]
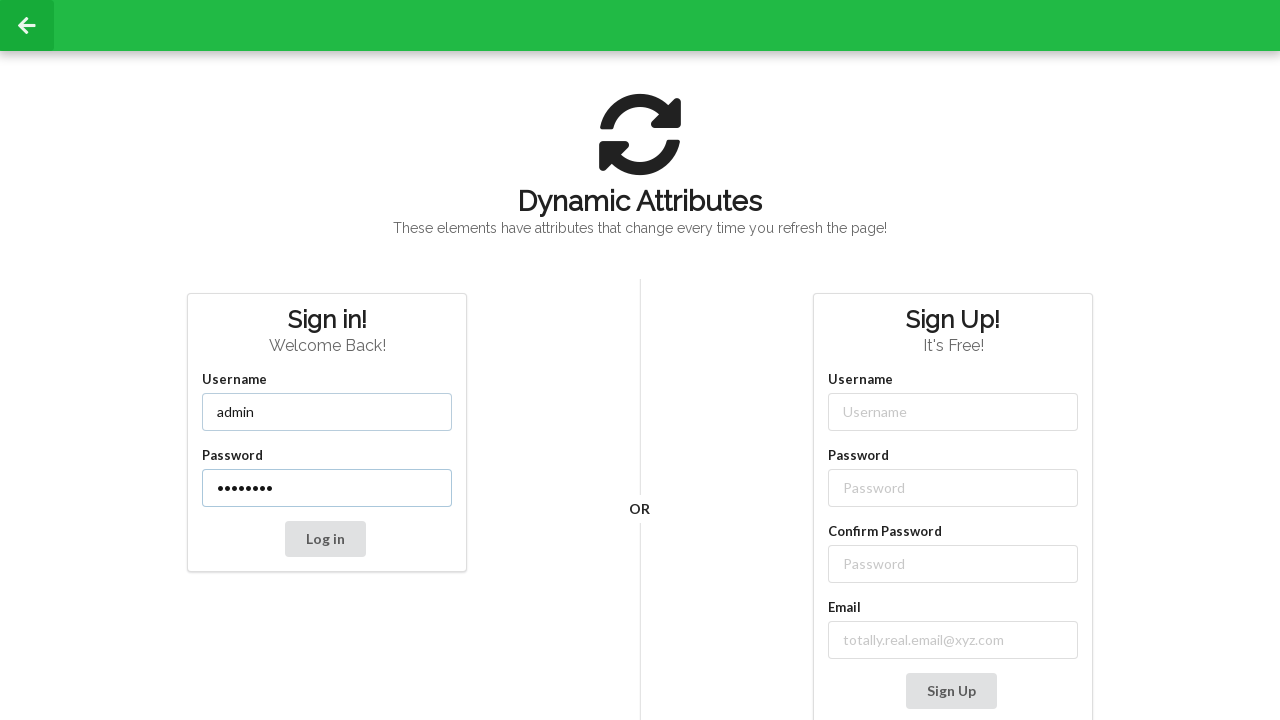

Clicked submit button to submit login form at (325, 539) on xpath=//button[@type='submit']
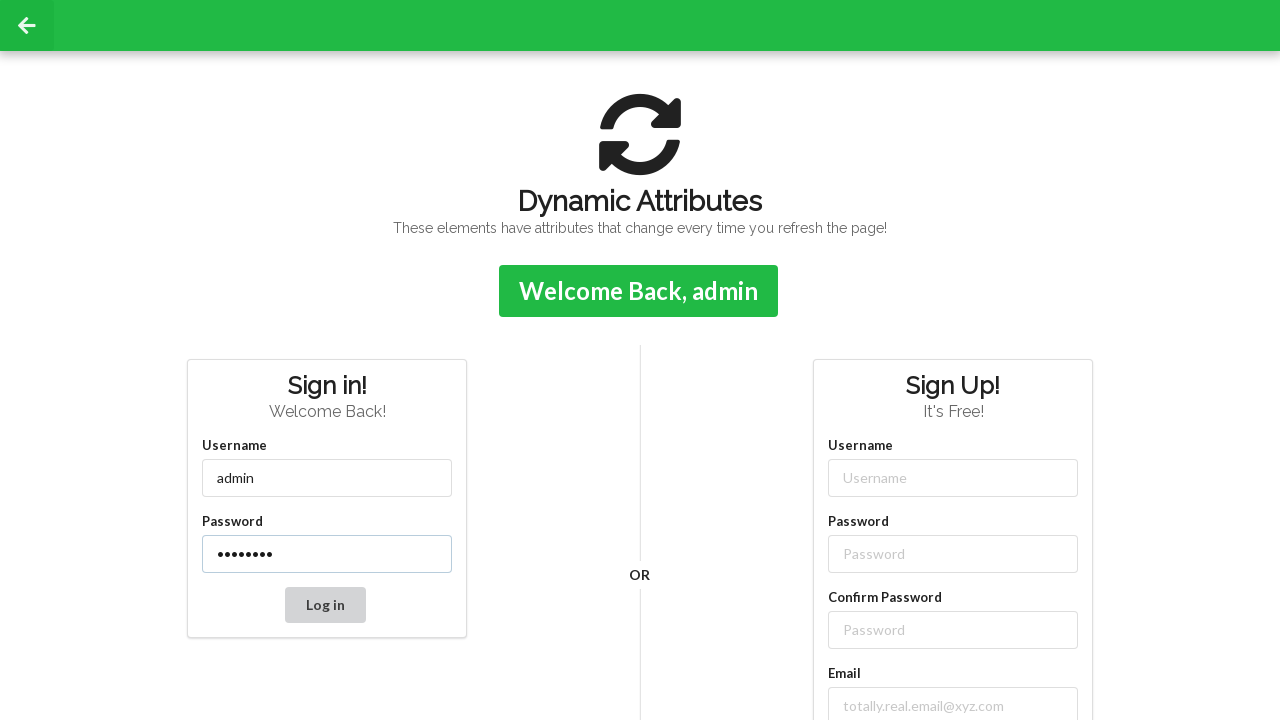

Login confirmation message appeared
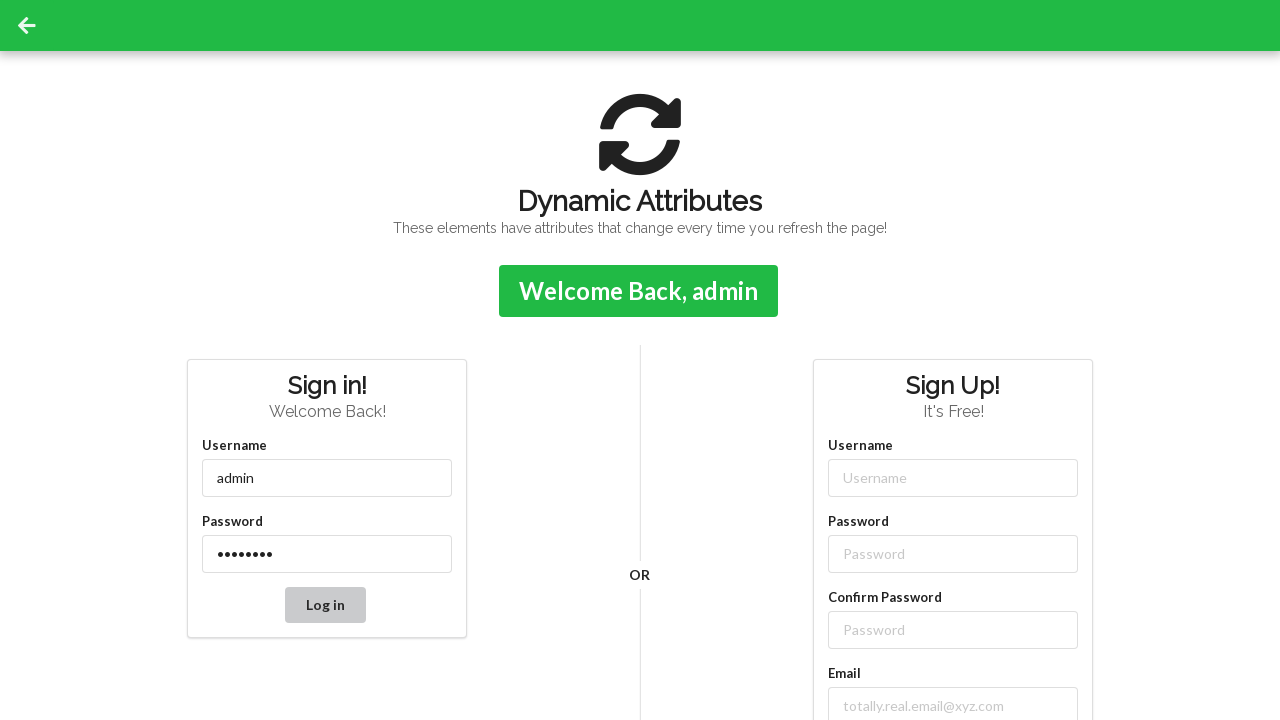

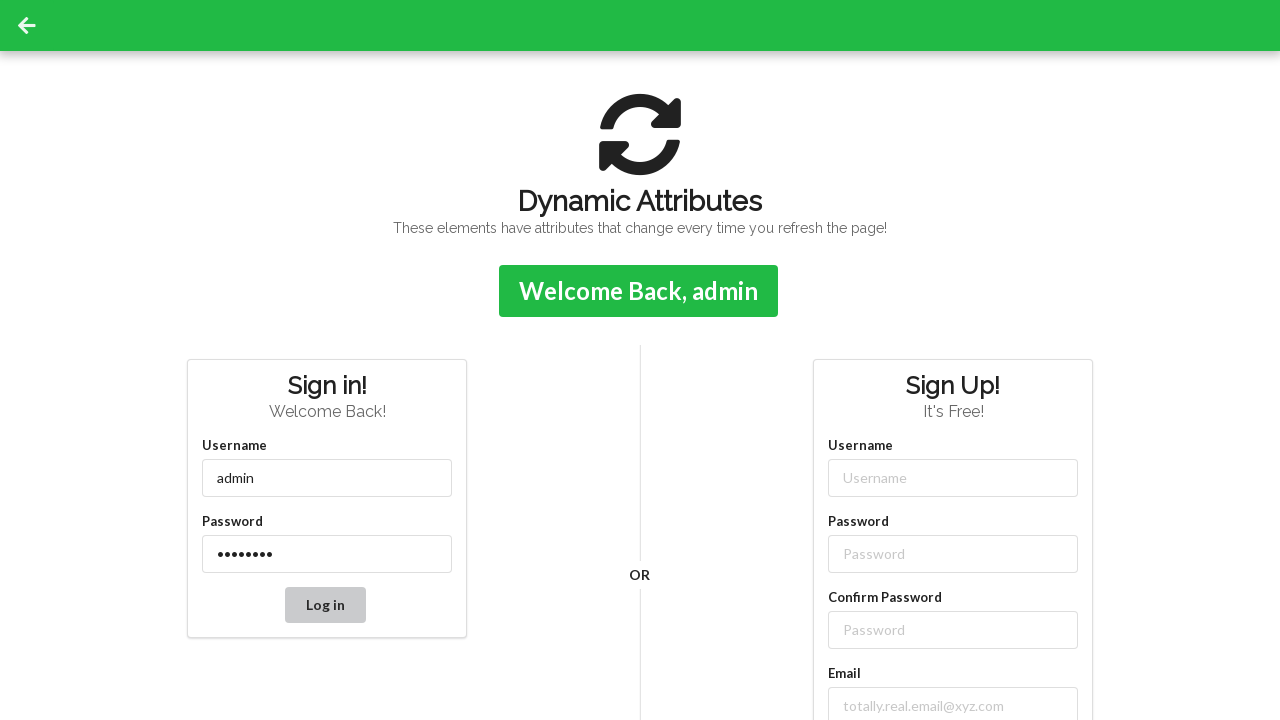